Tests clearing the complete state of all items by checking and unchecking the toggle all

Starting URL: https://demo.playwright.dev/todomvc

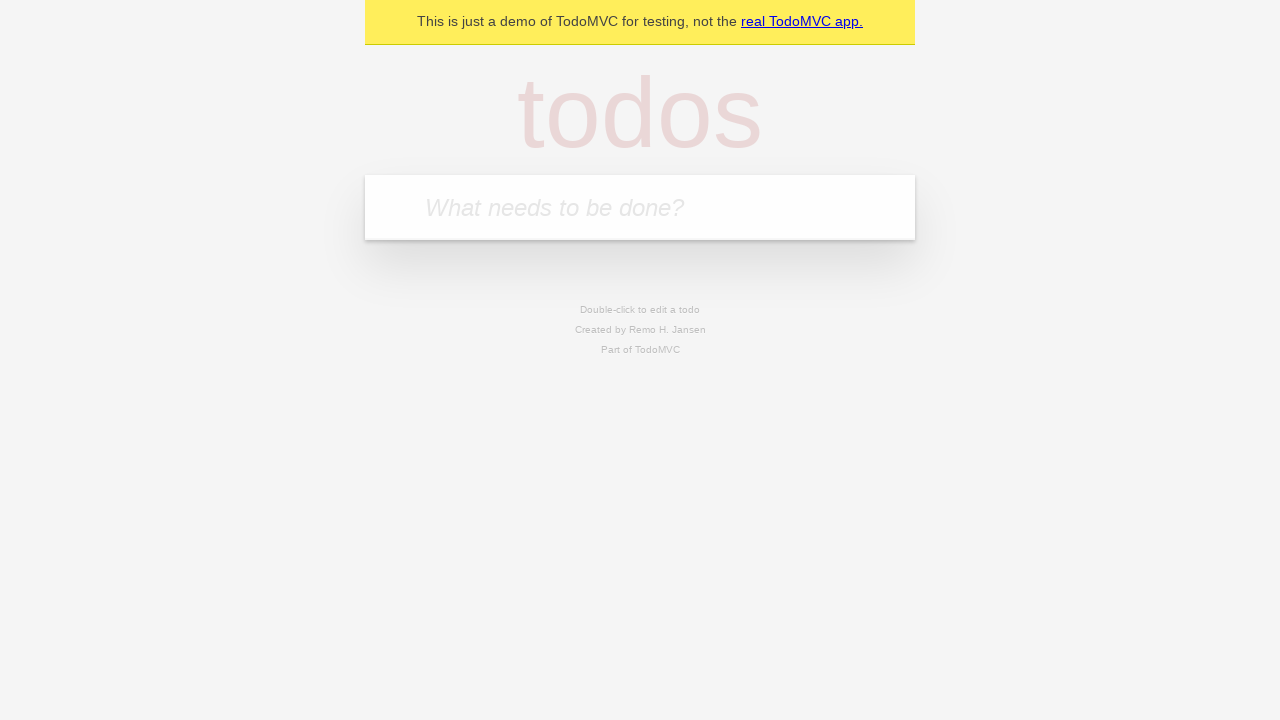

Filled todo input with 'buy some cheese' on internal:attr=[placeholder="What needs to be done?"i]
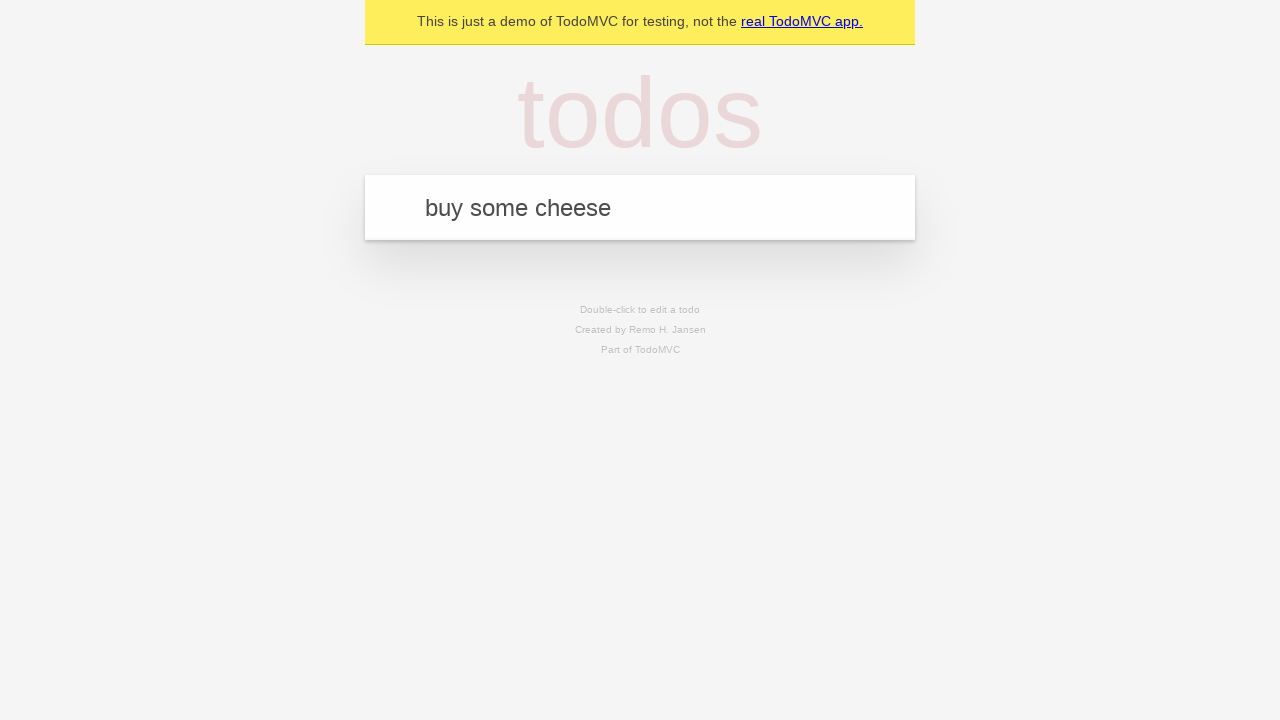

Pressed Enter to create todo 'buy some cheese' on internal:attr=[placeholder="What needs to be done?"i]
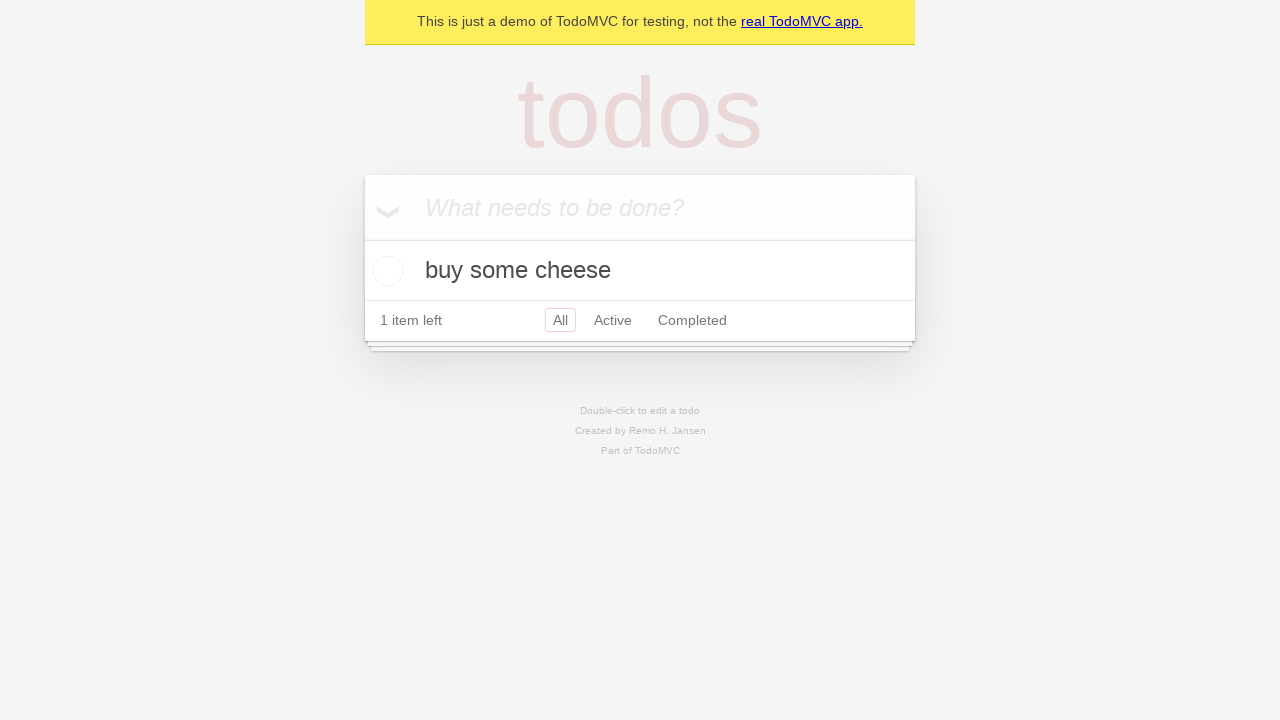

Filled todo input with 'feed the cat' on internal:attr=[placeholder="What needs to be done?"i]
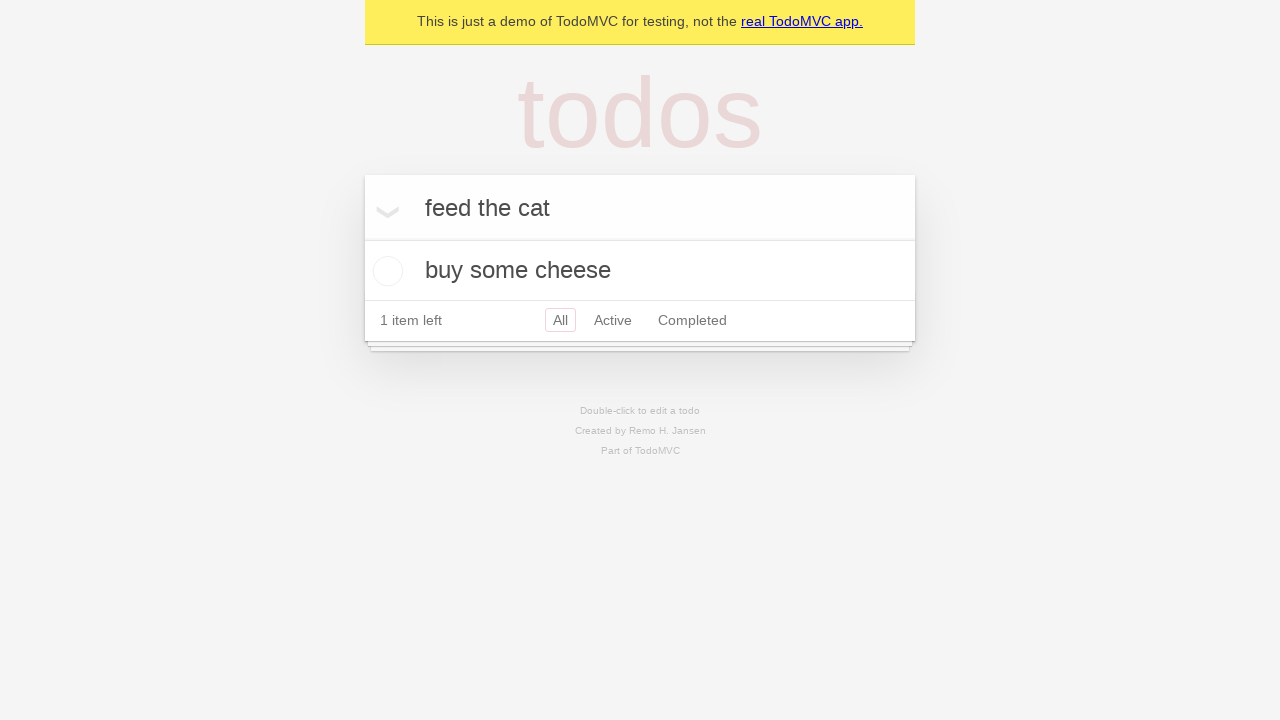

Pressed Enter to create todo 'feed the cat' on internal:attr=[placeholder="What needs to be done?"i]
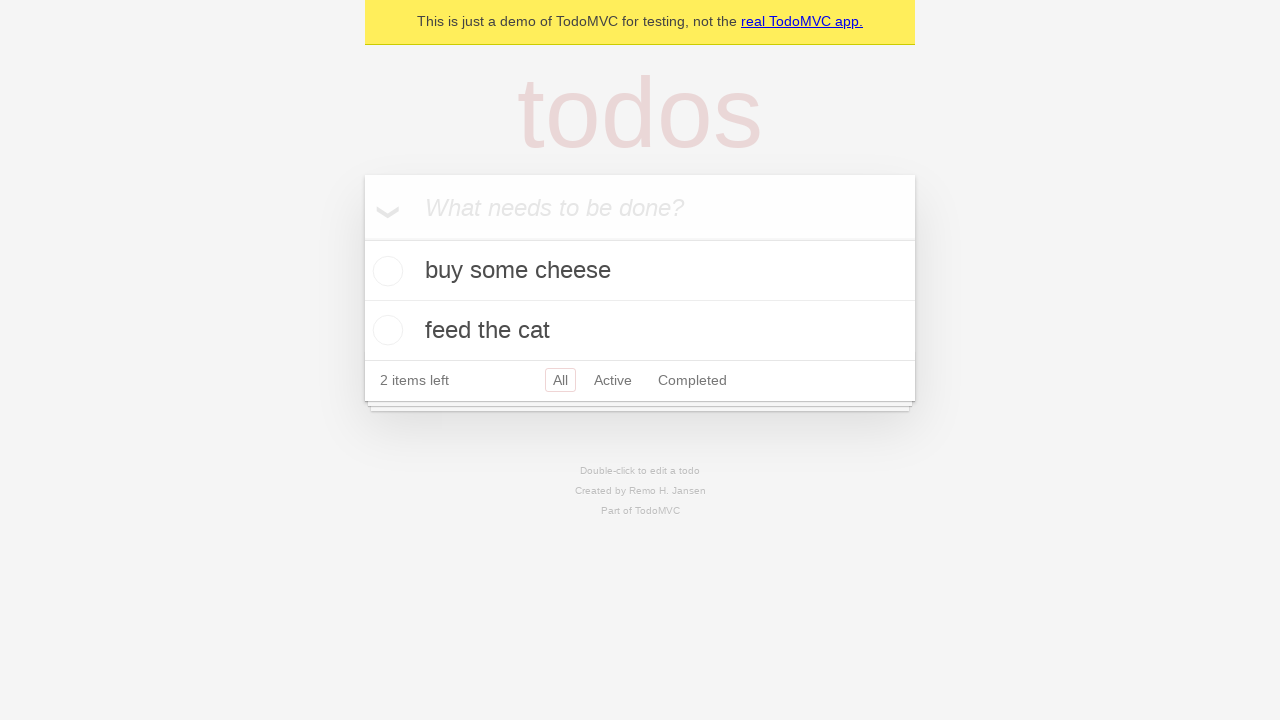

Filled todo input with 'book a doctors appointment' on internal:attr=[placeholder="What needs to be done?"i]
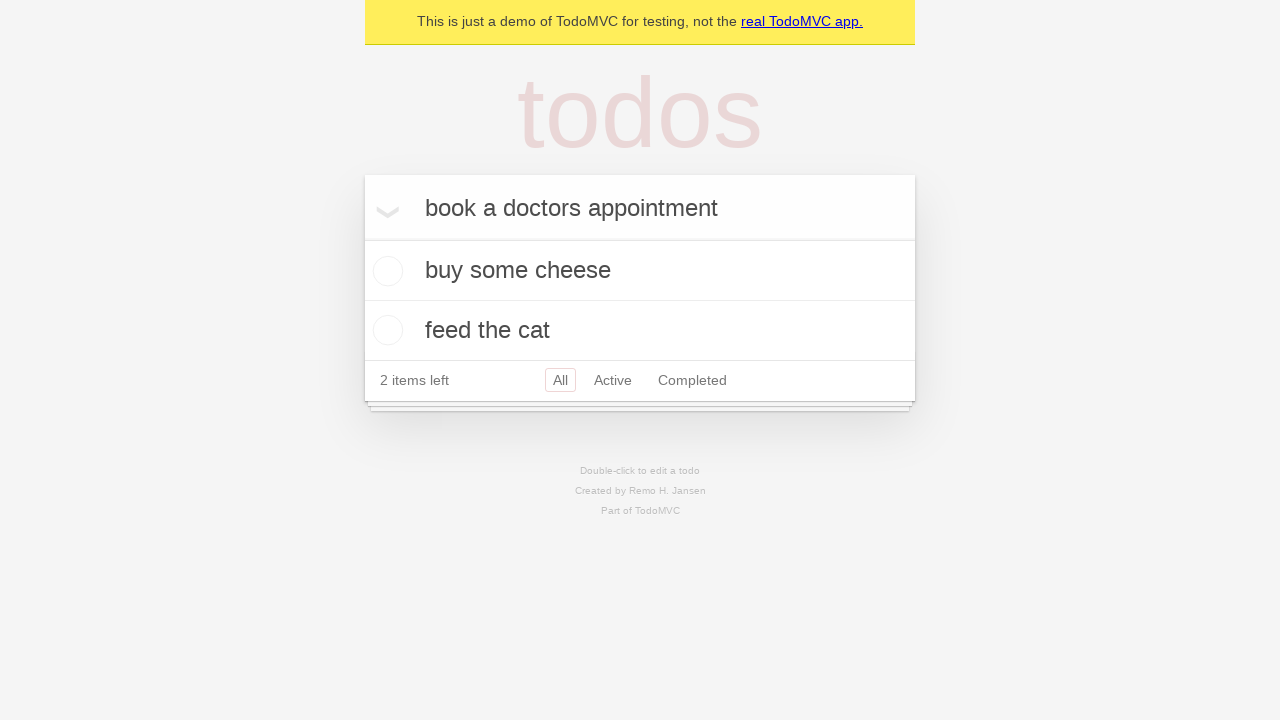

Pressed Enter to create todo 'book a doctors appointment' on internal:attr=[placeholder="What needs to be done?"i]
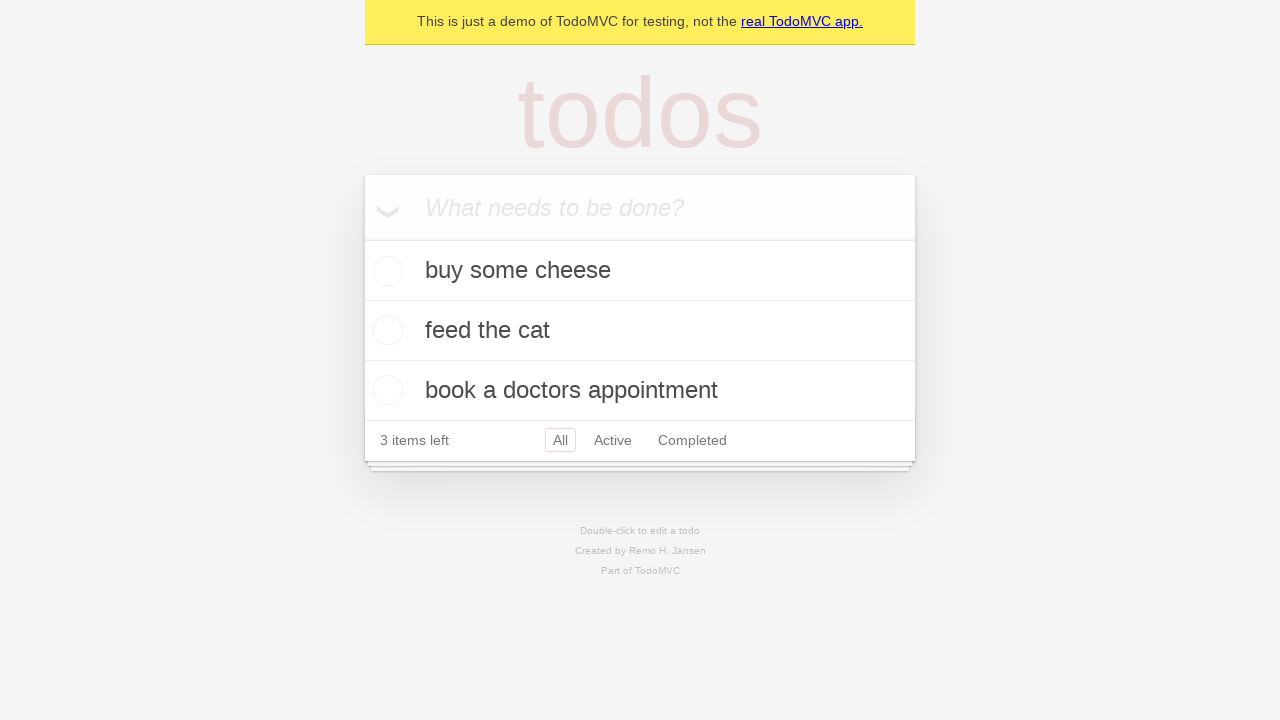

Clicked toggle all to mark all items as complete at (362, 238) on internal:label="Mark all as complete"i
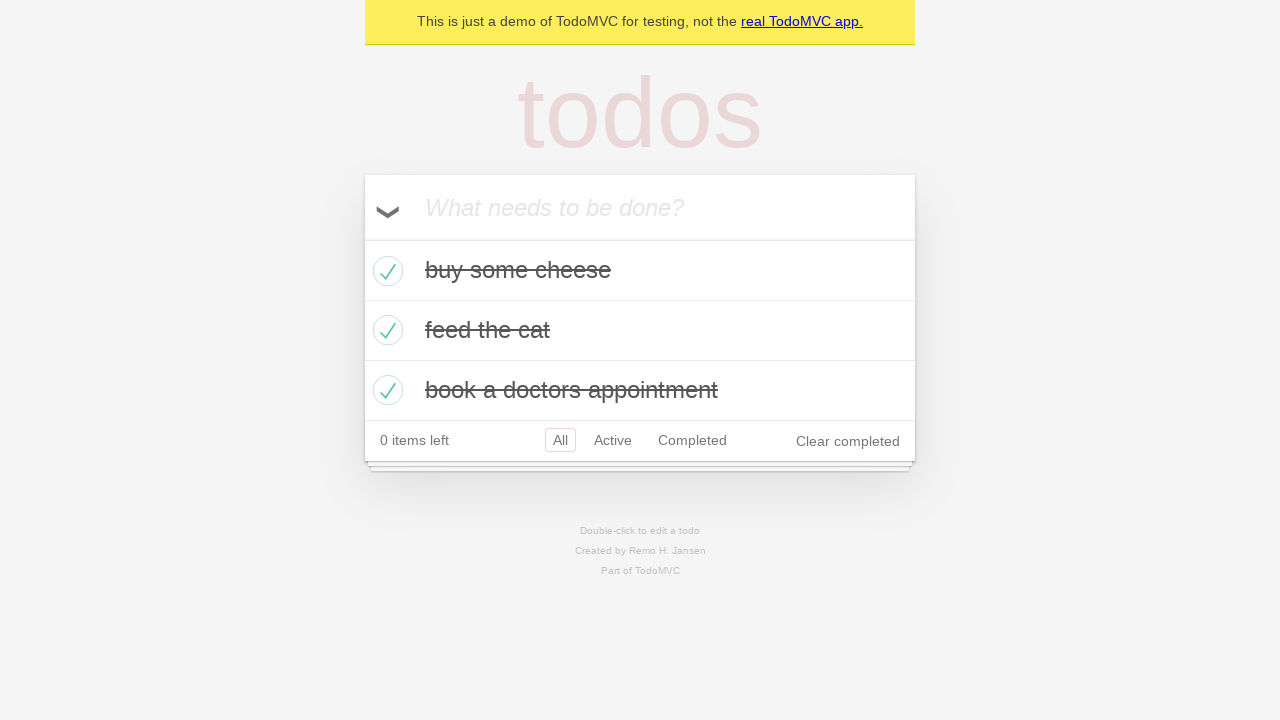

Clicked toggle all to uncheck all items and clear their complete state at (362, 238) on internal:label="Mark all as complete"i
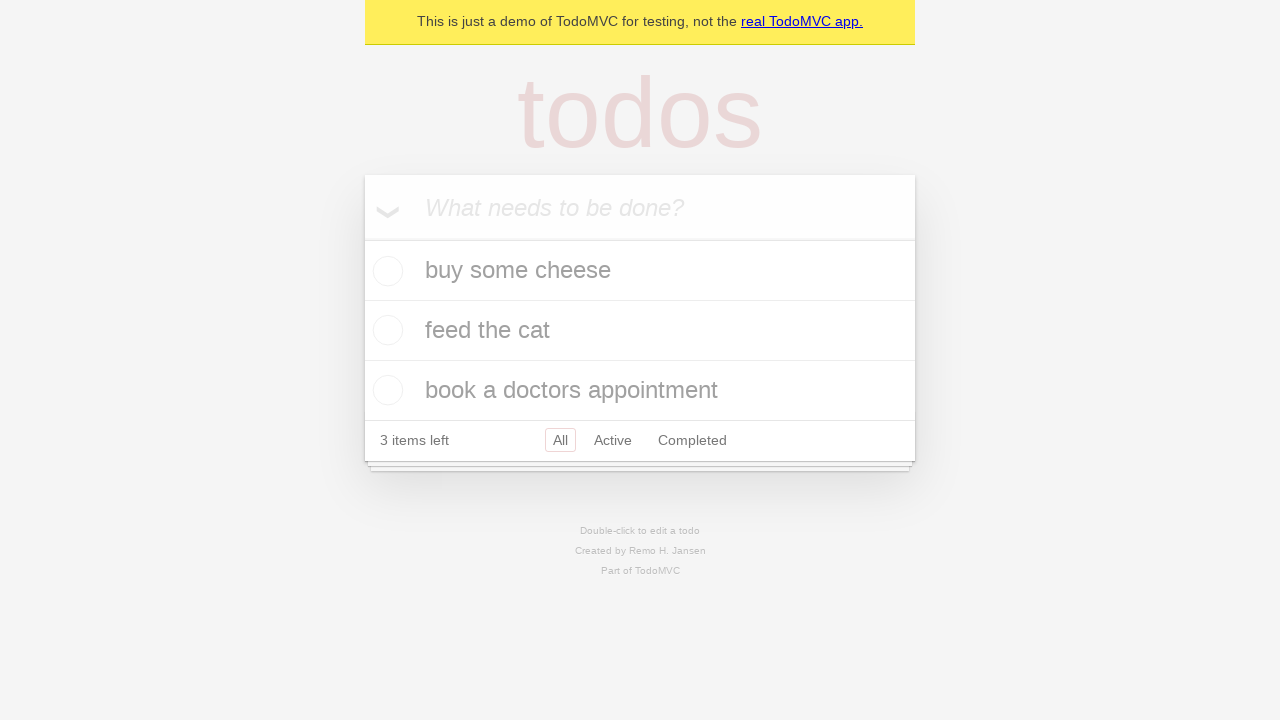

Verified that todo items are present in the DOM
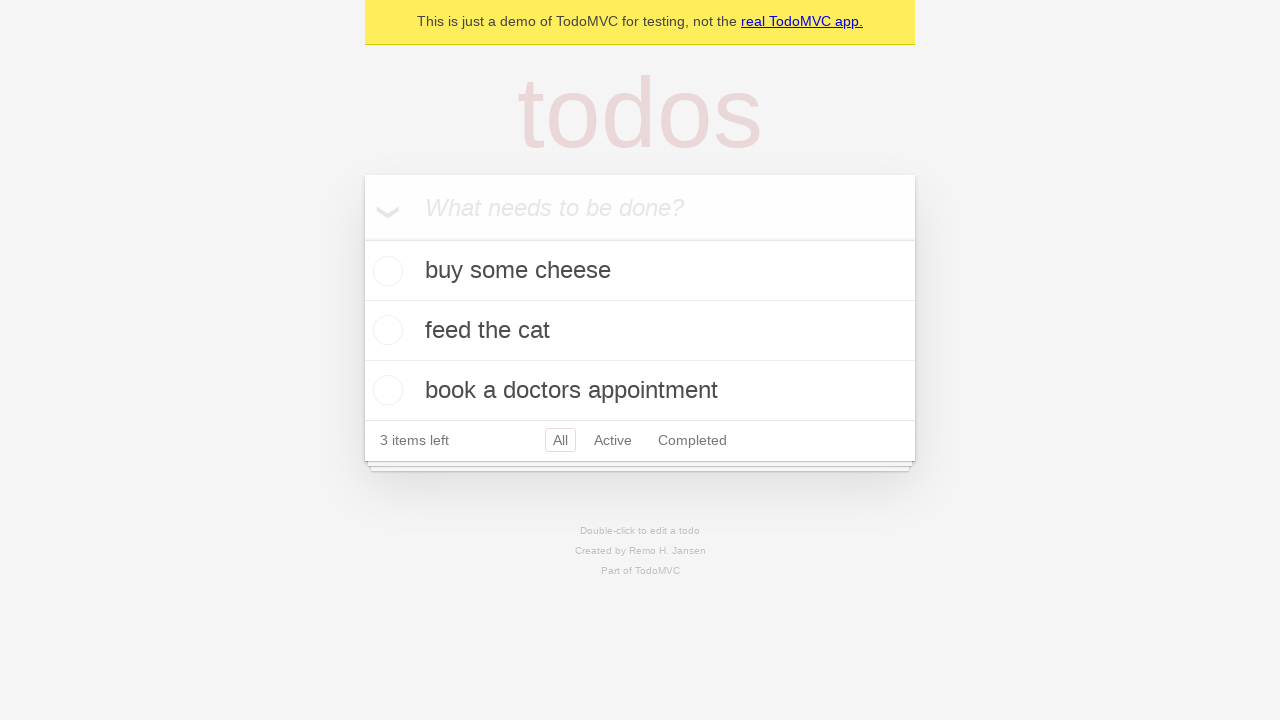

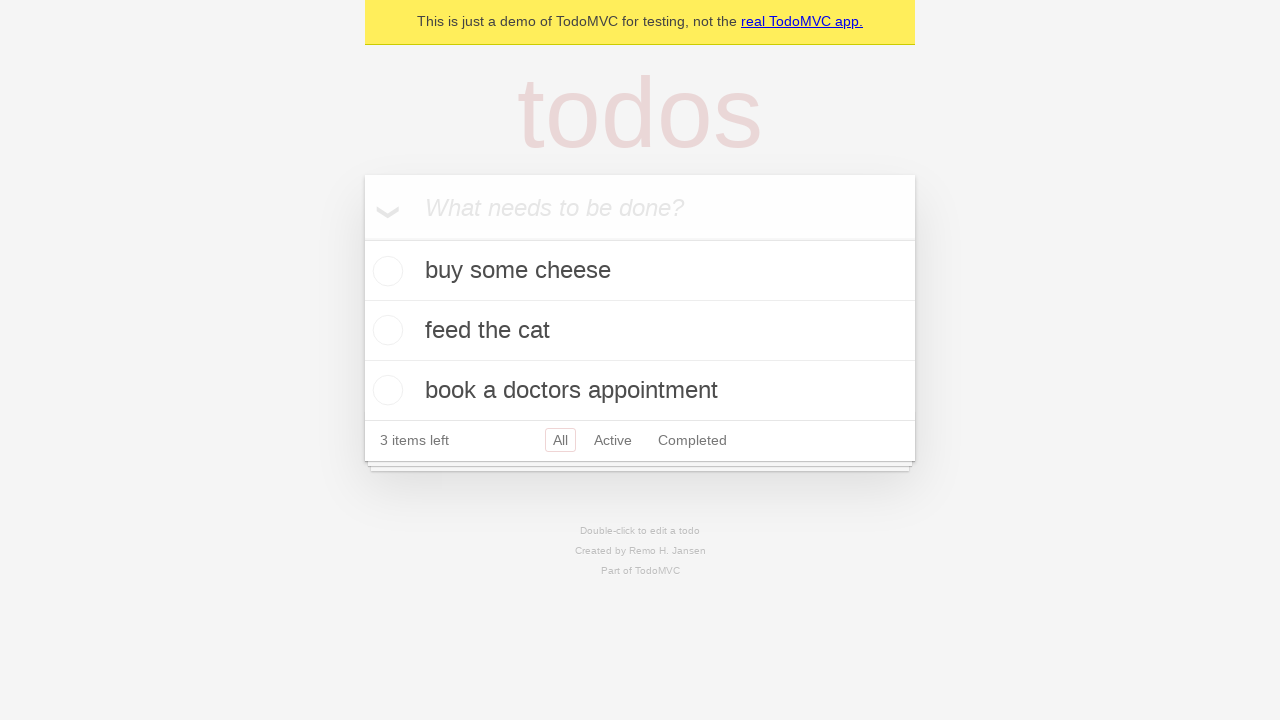